Tests footer navigation by opening all links in the first column of the footer section in new tabs and verifying each page loads

Starting URL: http://qaclickacademy.com/practice.php

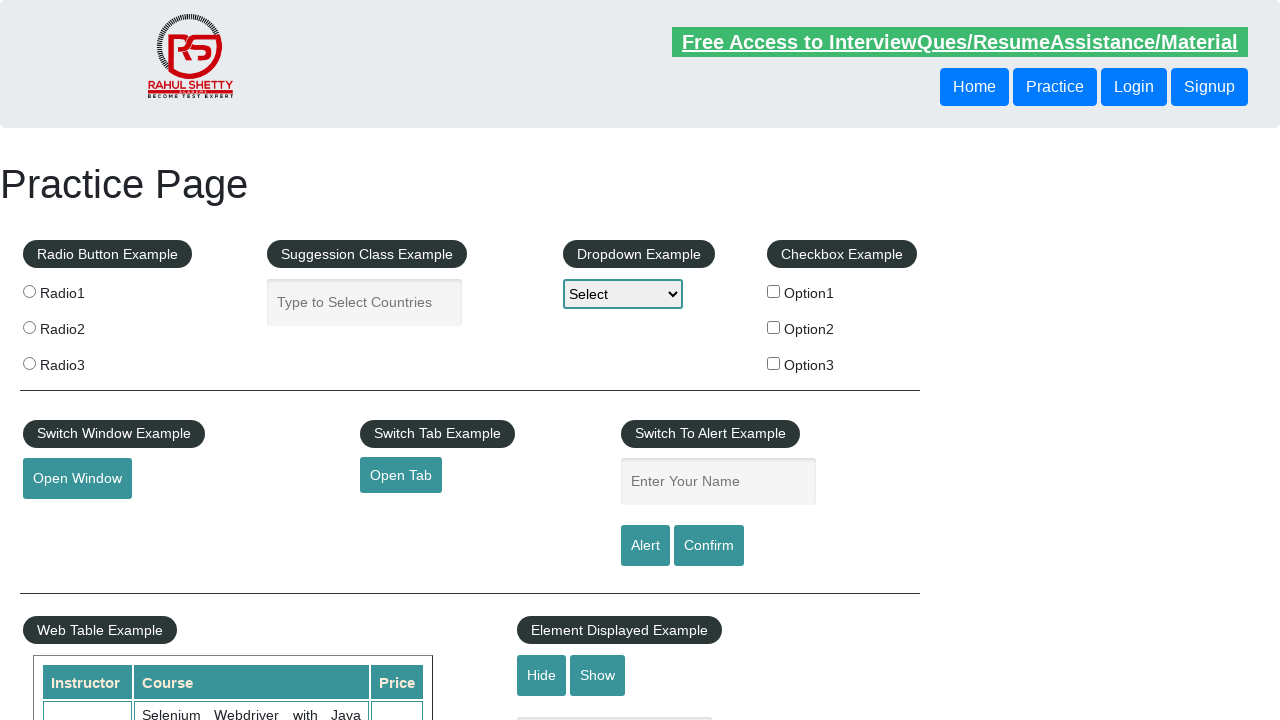

Navigated to http://qaclickacademy.com/practice.php
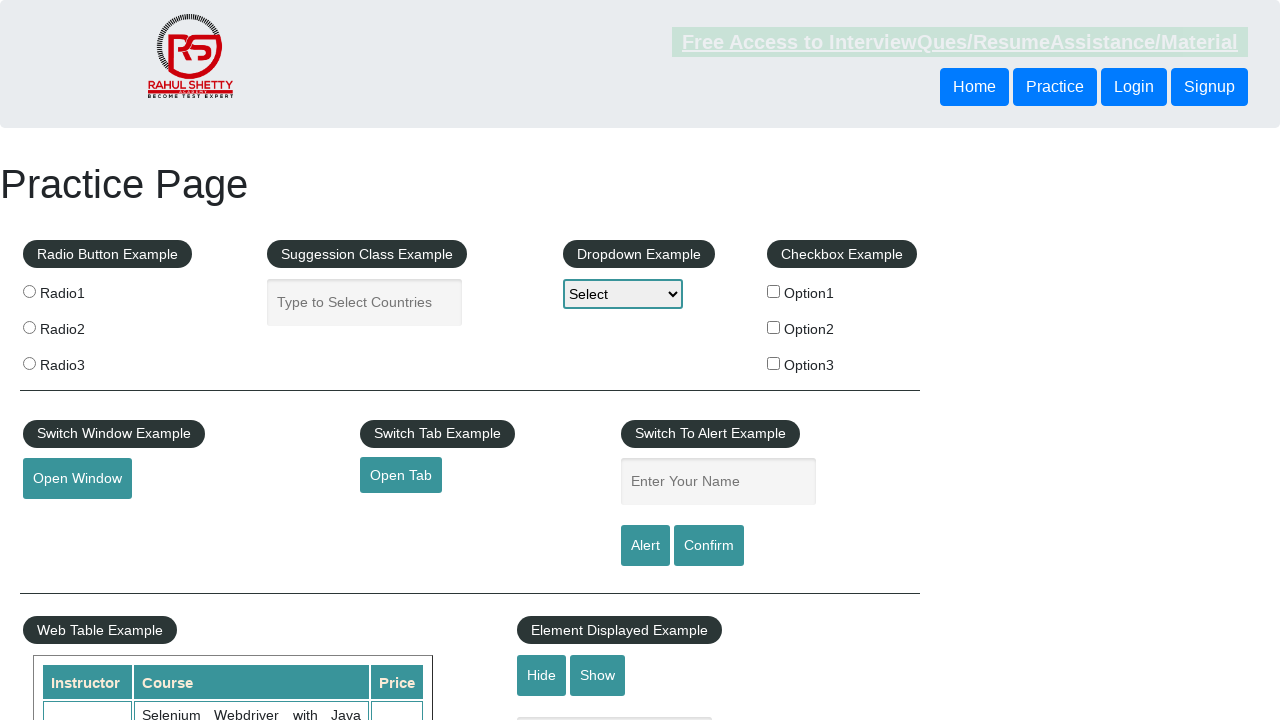

Counted total links on page: 27
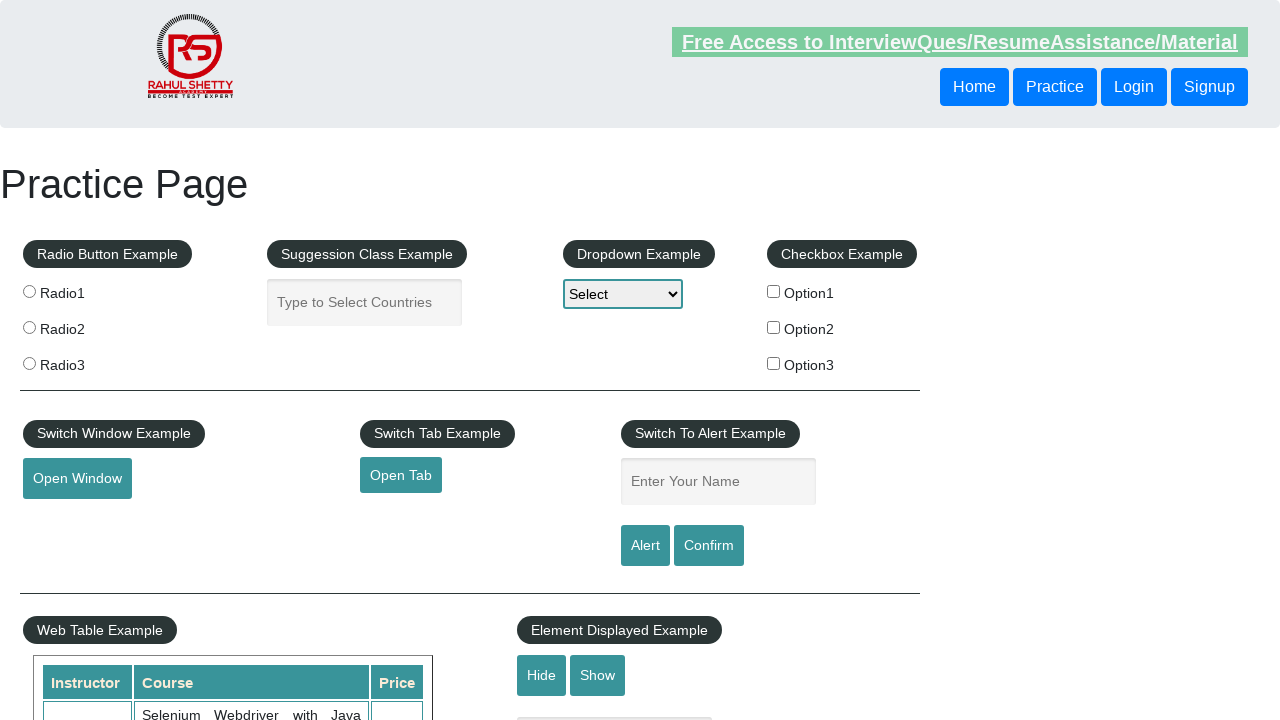

Counted links in footer section: 20
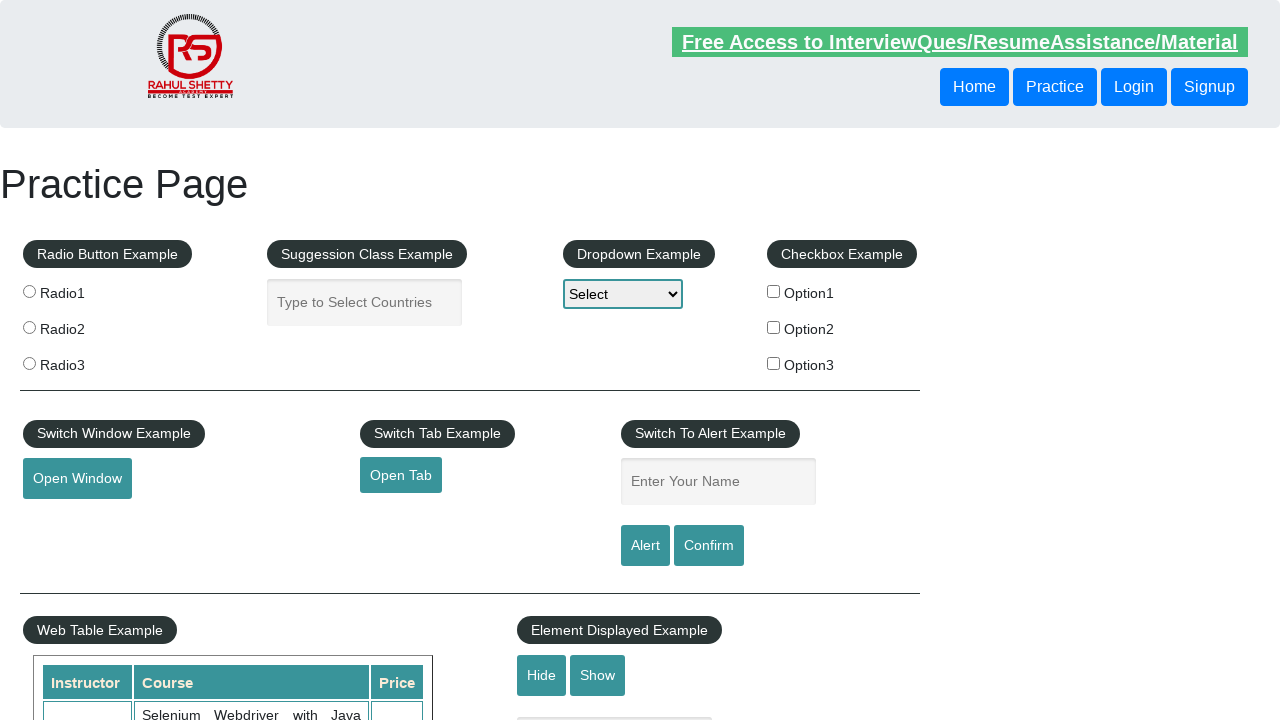

Counted links in first footer column: 5
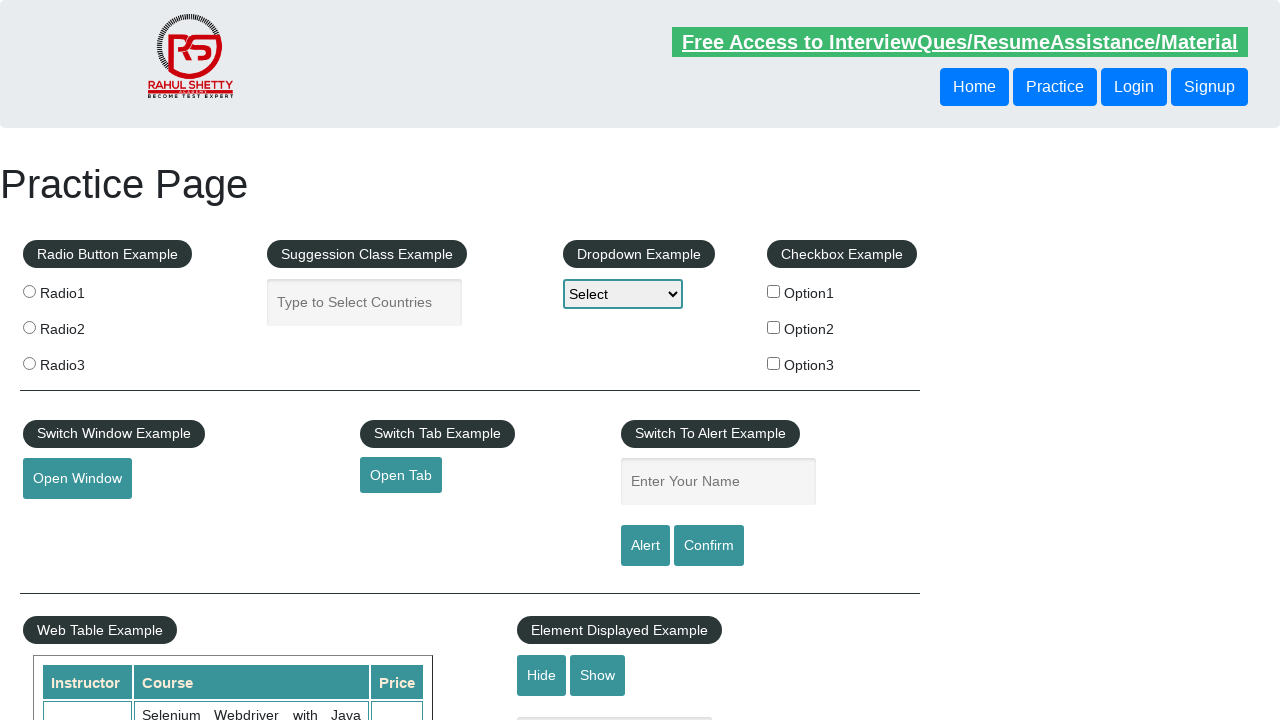

Opened link 1 from first column in new tab using Ctrl+Click at (68, 520) on #gf-BIG >> xpath=//table/tbody/tr/td[1]/ul >> a >> nth=1
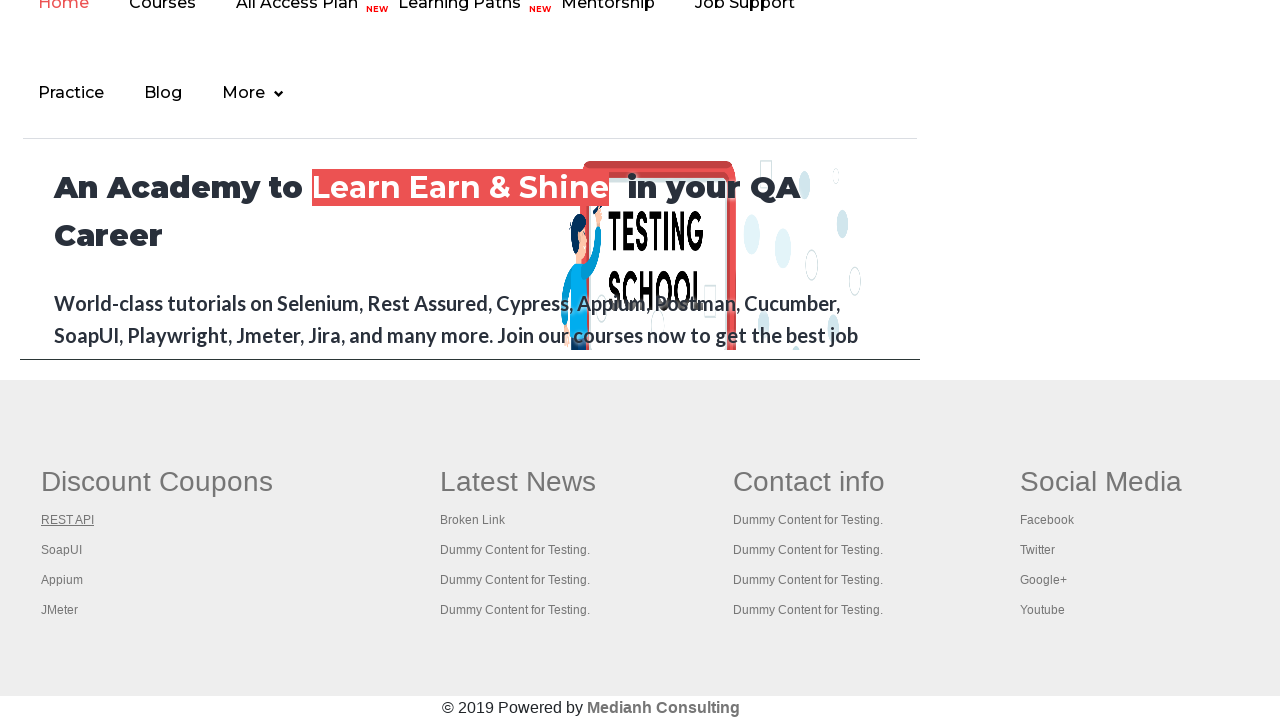

Opened link 2 from first column in new tab using Ctrl+Click at (62, 550) on #gf-BIG >> xpath=//table/tbody/tr/td[1]/ul >> a >> nth=2
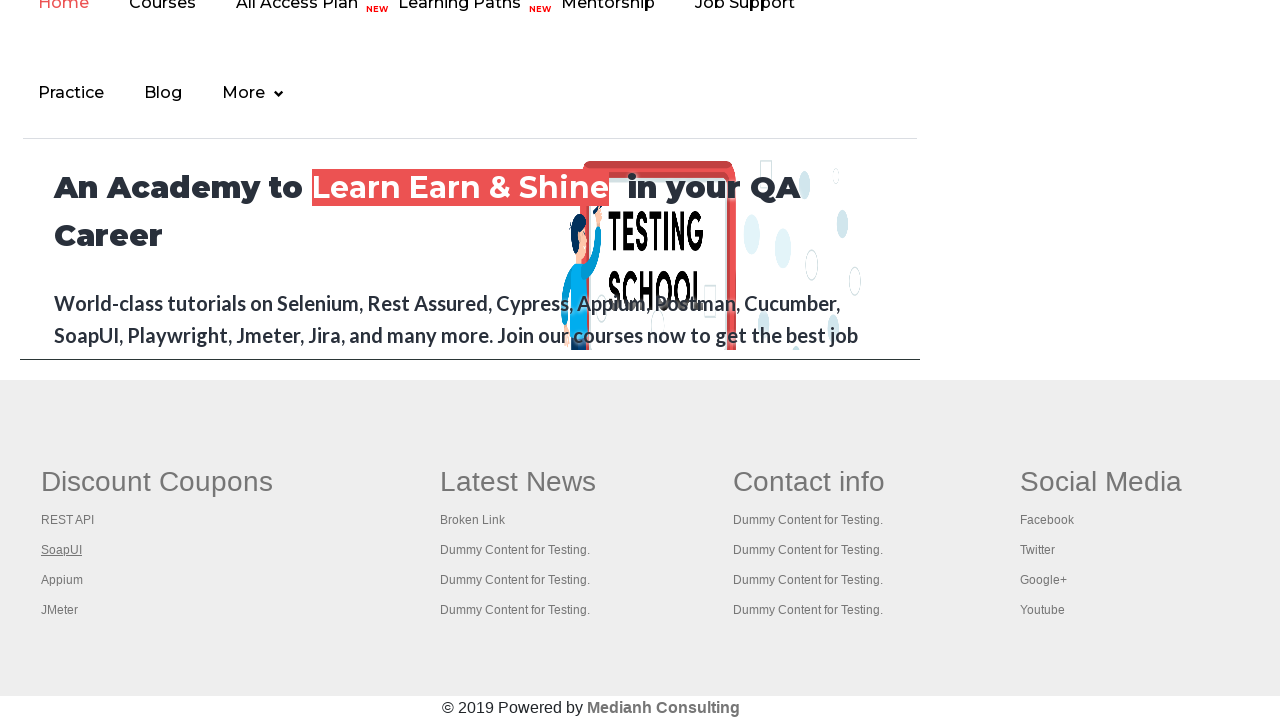

Opened link 3 from first column in new tab using Ctrl+Click at (62, 580) on #gf-BIG >> xpath=//table/tbody/tr/td[1]/ul >> a >> nth=3
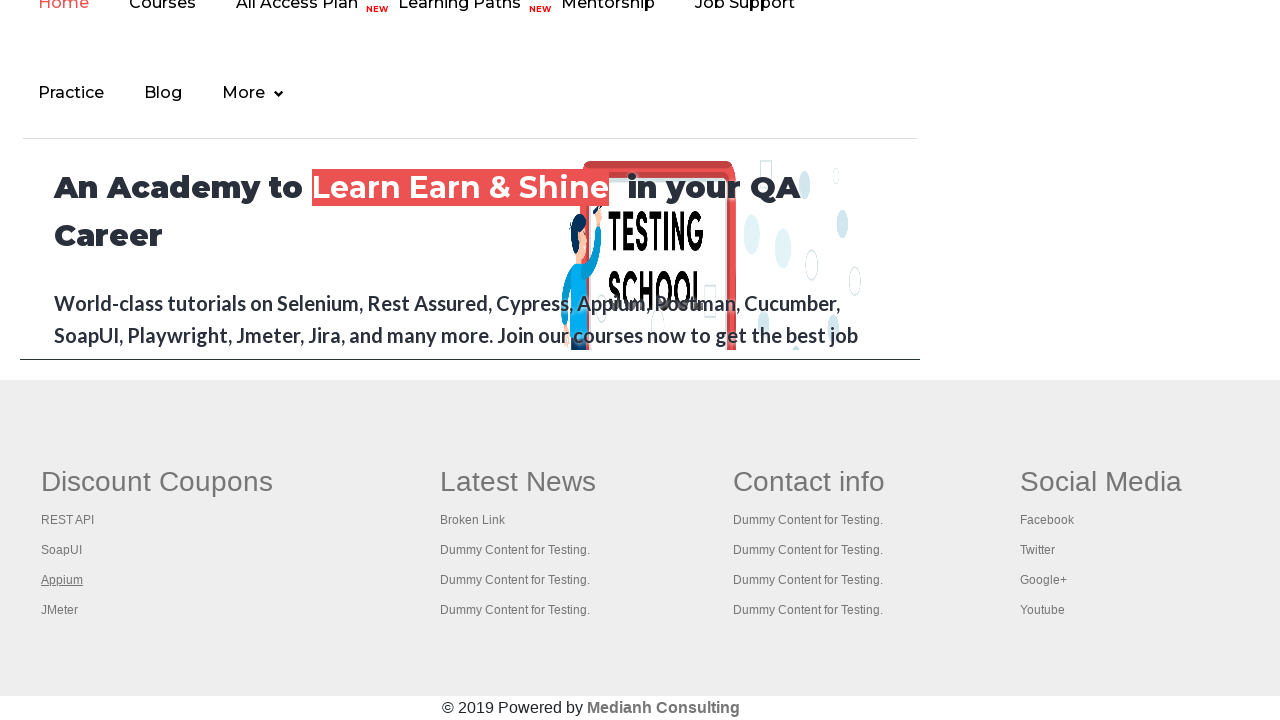

Opened link 4 from first column in new tab using Ctrl+Click at (60, 610) on #gf-BIG >> xpath=//table/tbody/tr/td[1]/ul >> a >> nth=4
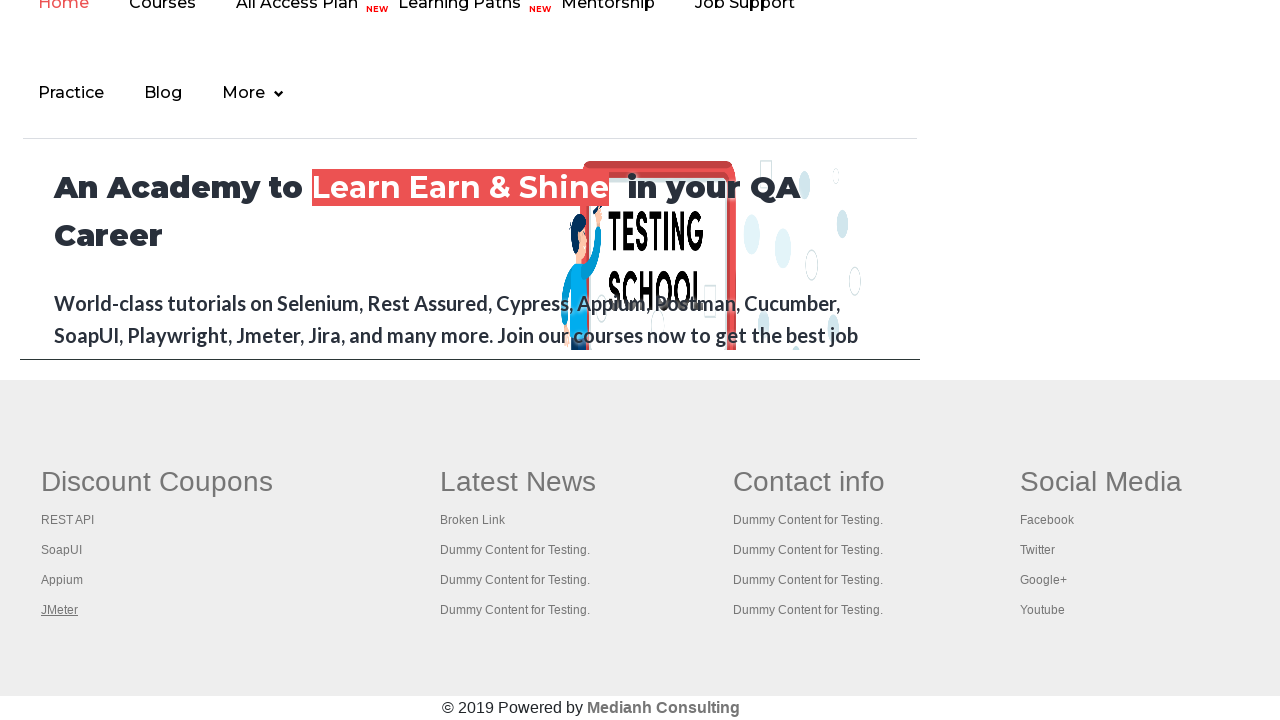

Retrieved all open pages/tabs: 5 tabs total
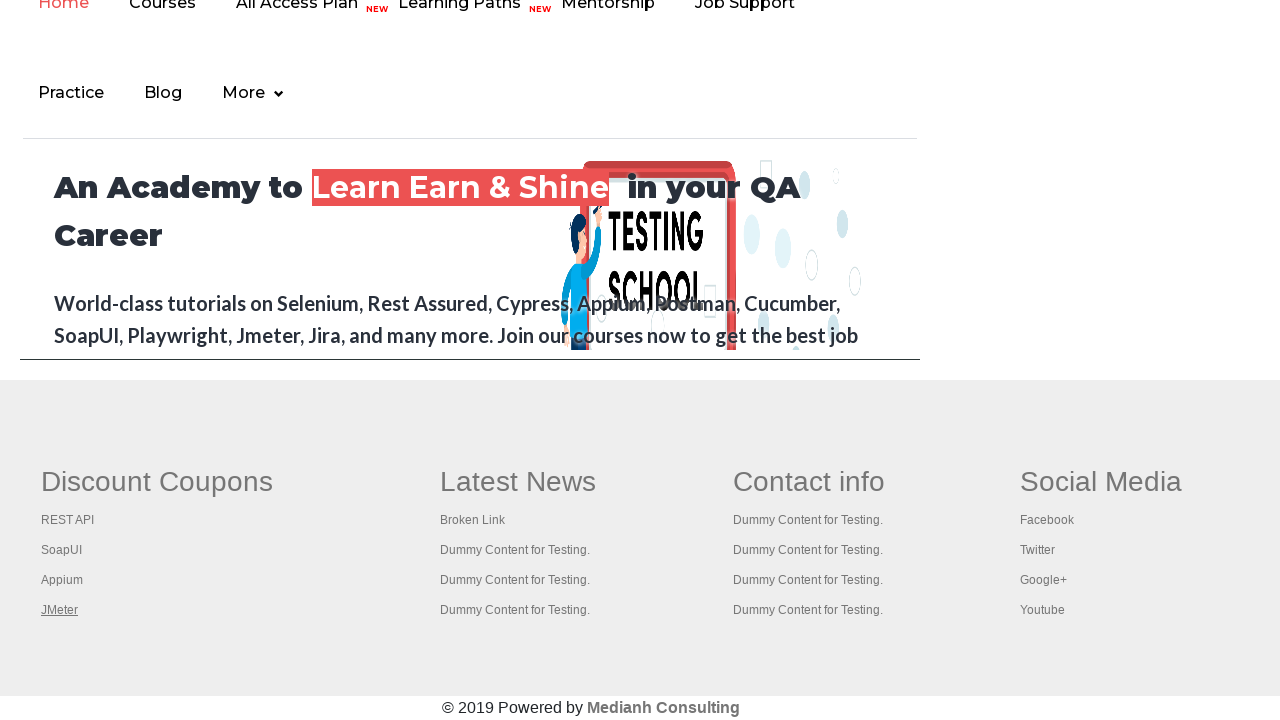

Switched to tab with title: Practice Page
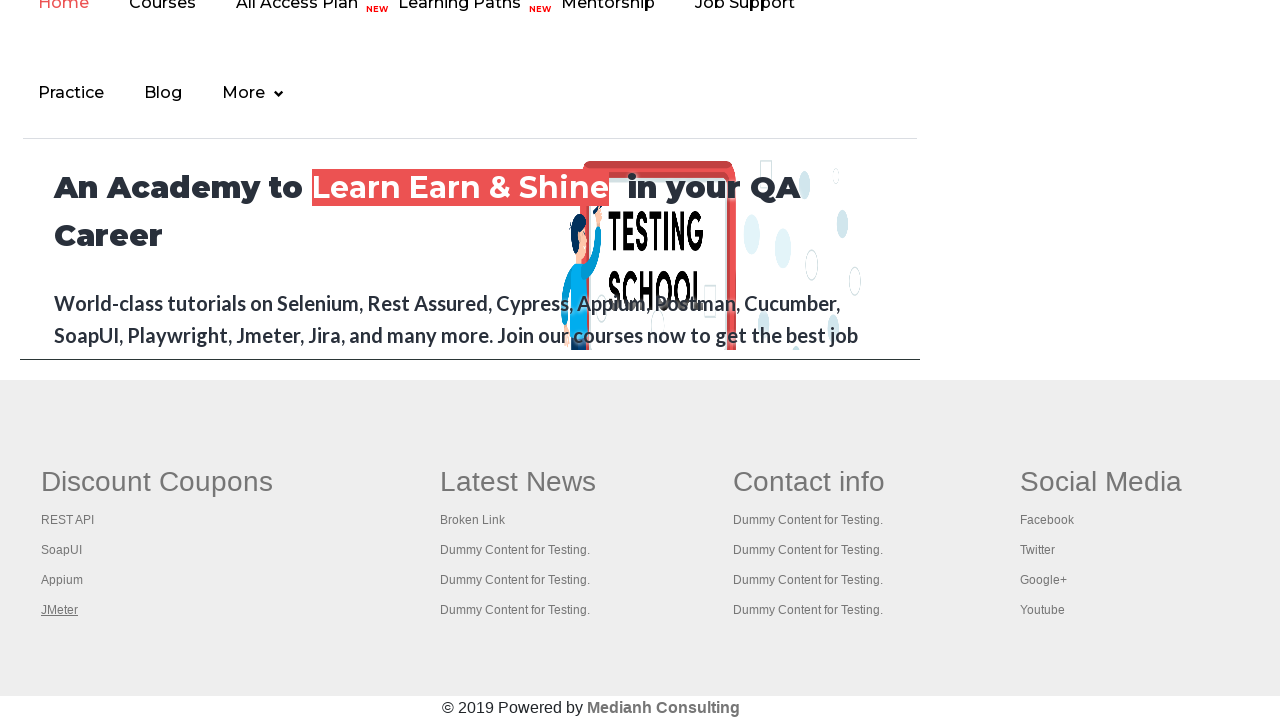

Switched to tab with title: REST API Tutorial
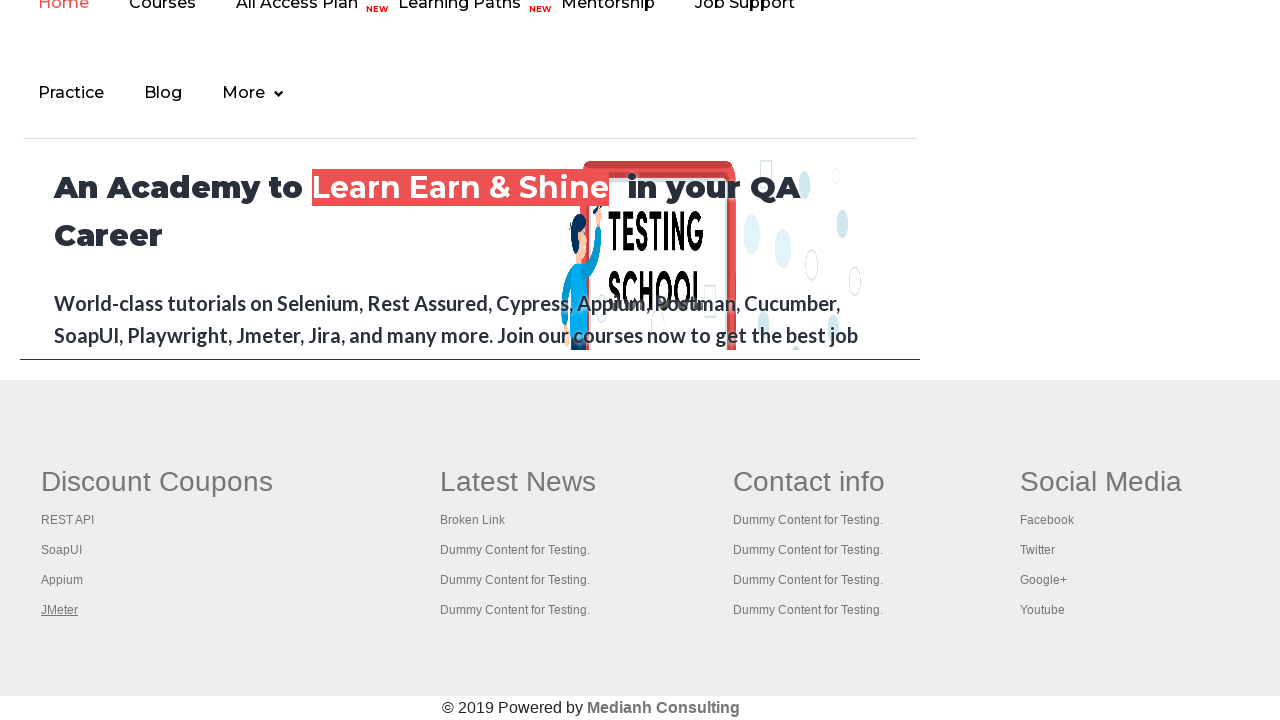

Switched to tab with title: The World’s Most Popular API Testing Tool | SoapUI
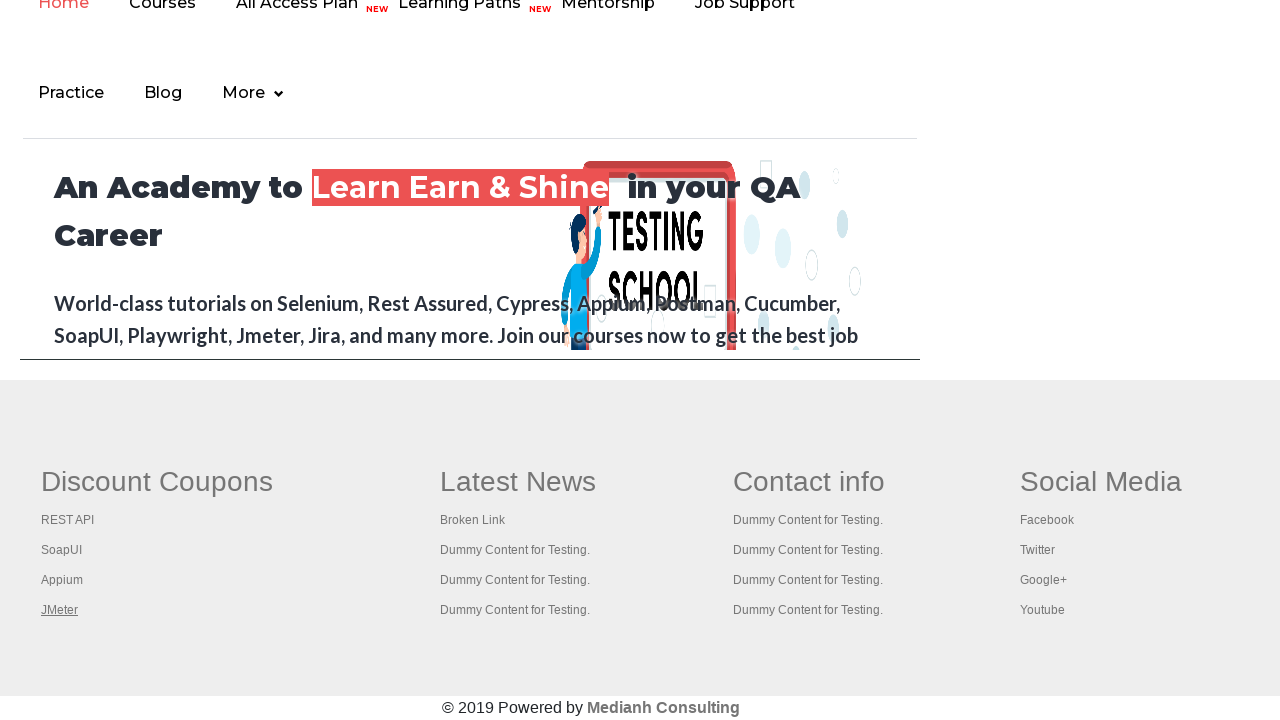

Switched to tab with title: Appium tutorial for Mobile Apps testing | RahulShetty Academy | Rahul
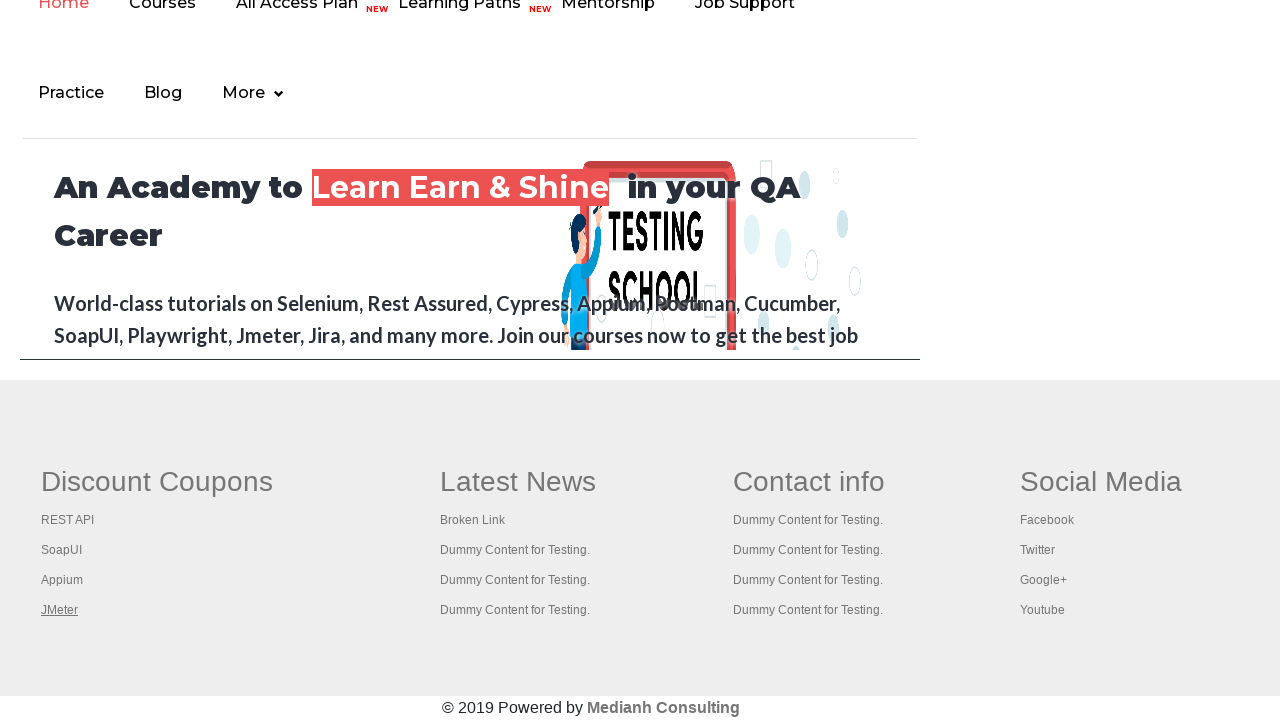

Switched to tab with title: Apache JMeter - Apache JMeter™
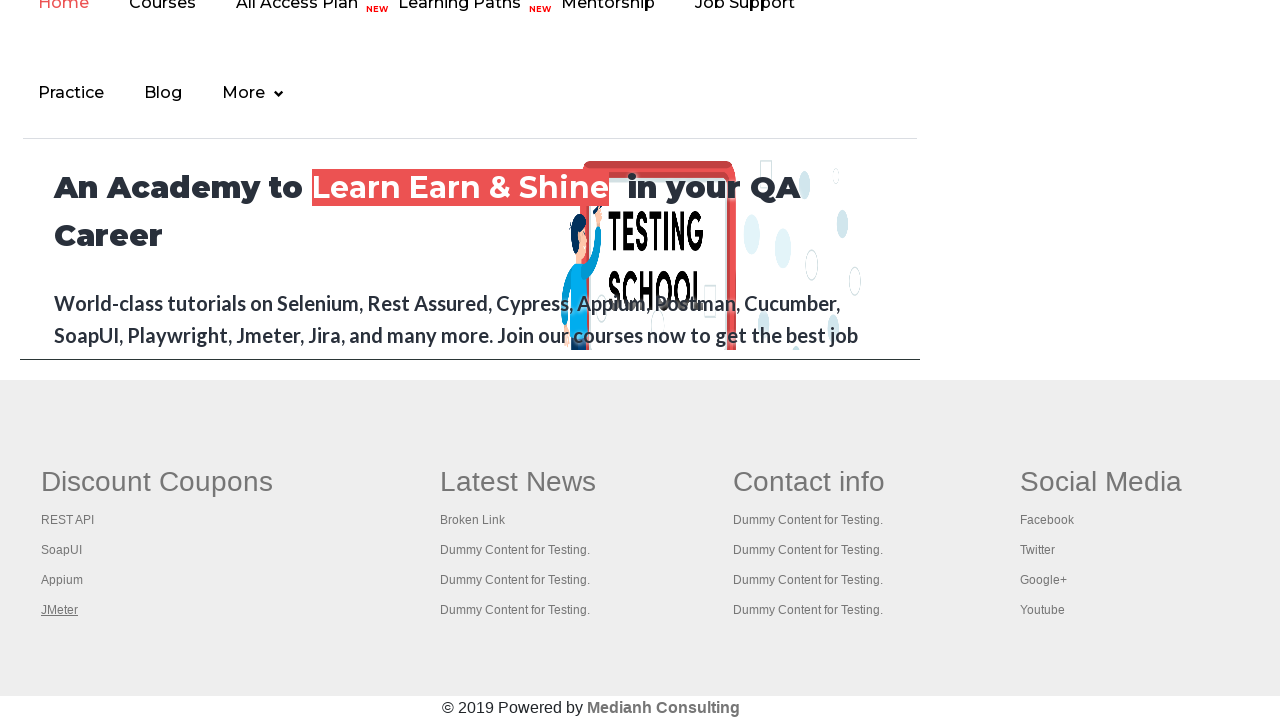

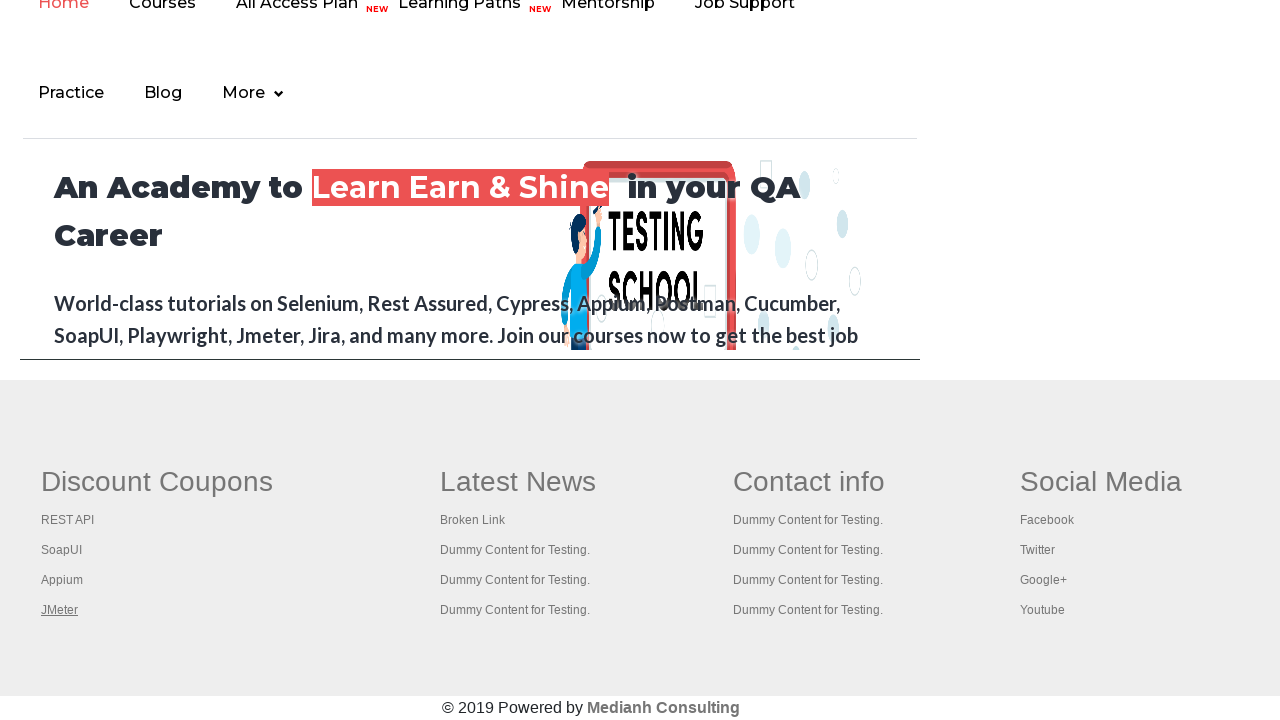